Navigates to Rediff homepage and clicks on the "Create Rediffmail Account" link to access the account registration page

Starting URL: https://www.rediff.com

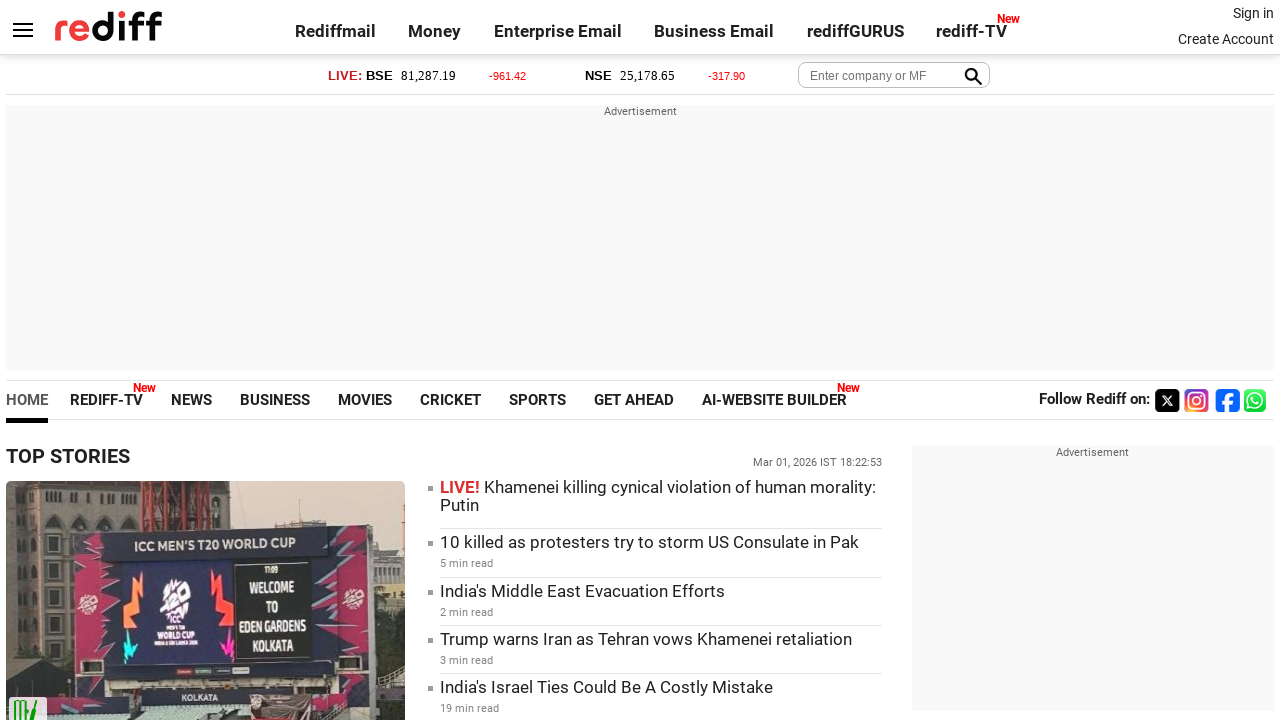

Navigated to Rediff homepage
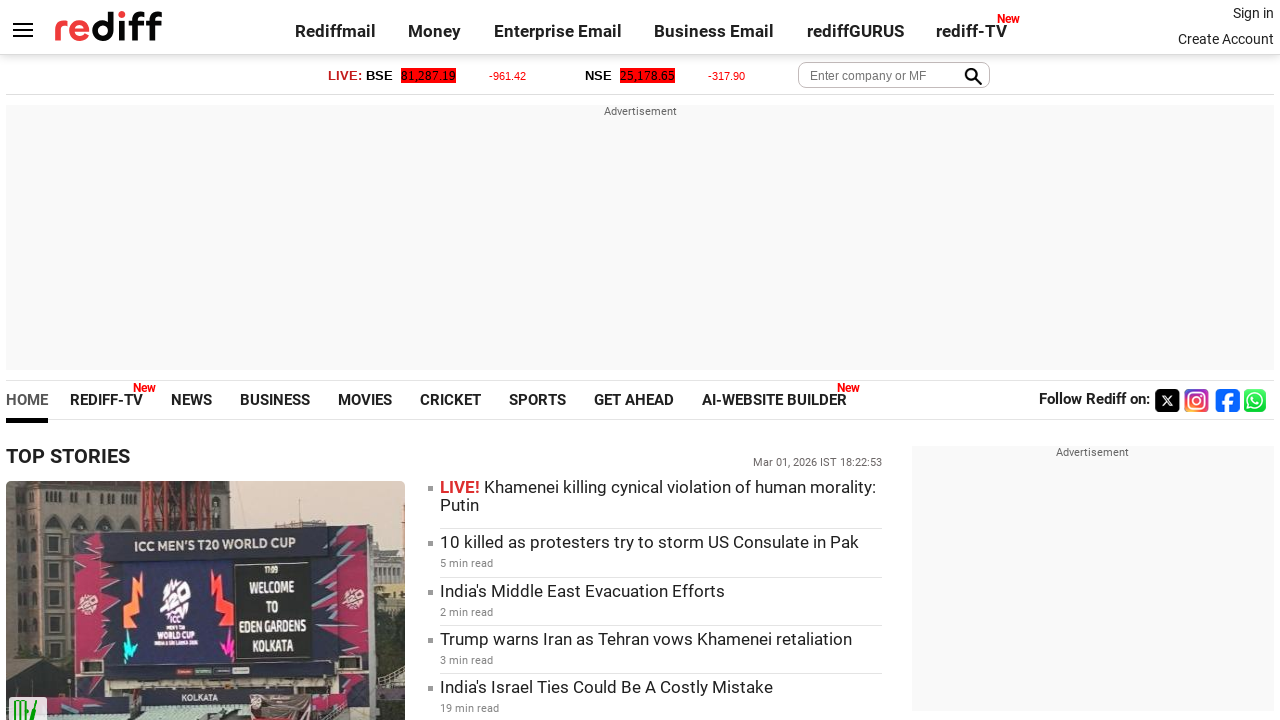

Clicked on 'Create Rediffmail Account' link at (1226, 39) on xpath=//*[@title='Create Rediffmail Account']
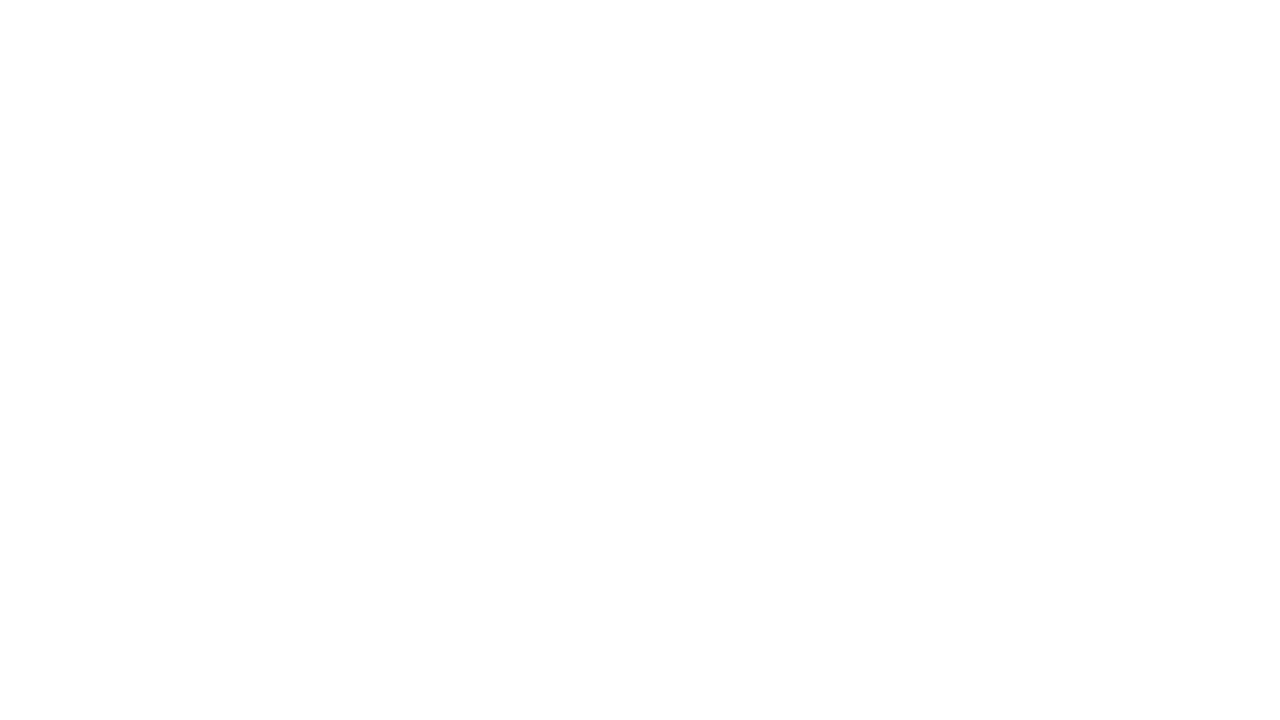

Account registration page loaded successfully
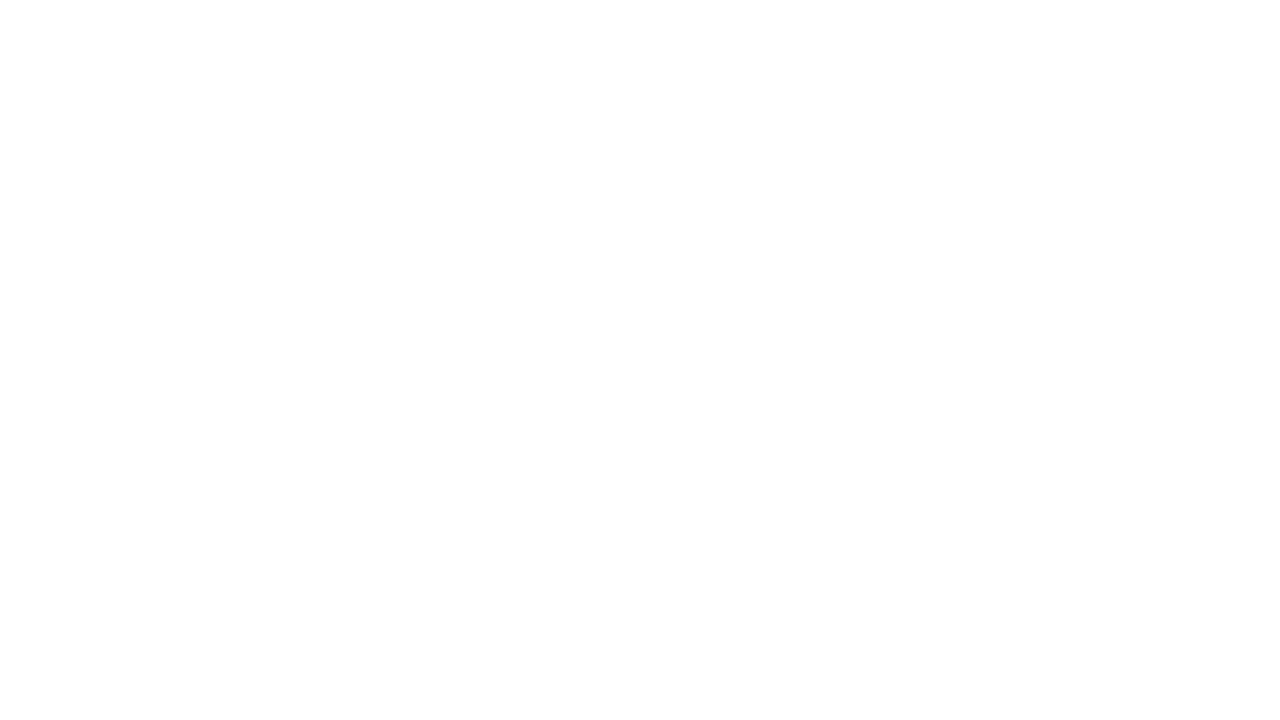

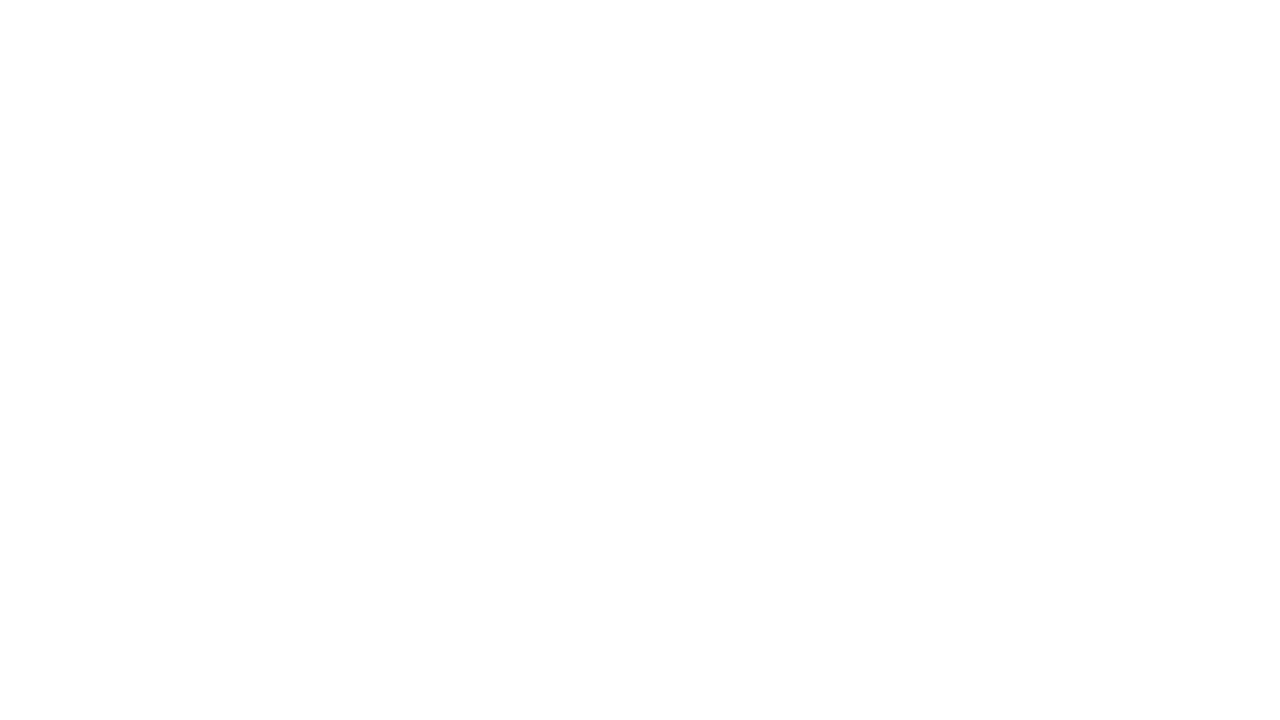